Tests right-click (context click) functionality on an image element to trigger a context menu on a popup menu sample page.

Starting URL: http://deluxe-menu.com/popup-mode-sample.html

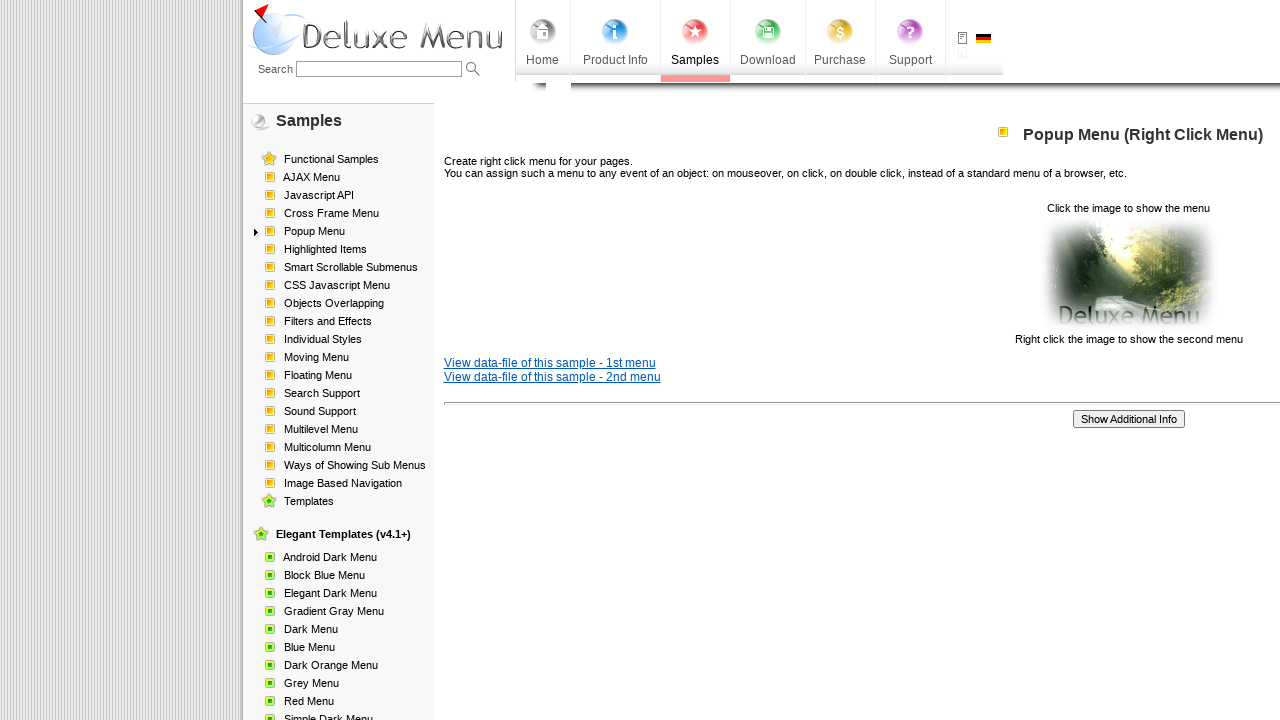

Image element became visible
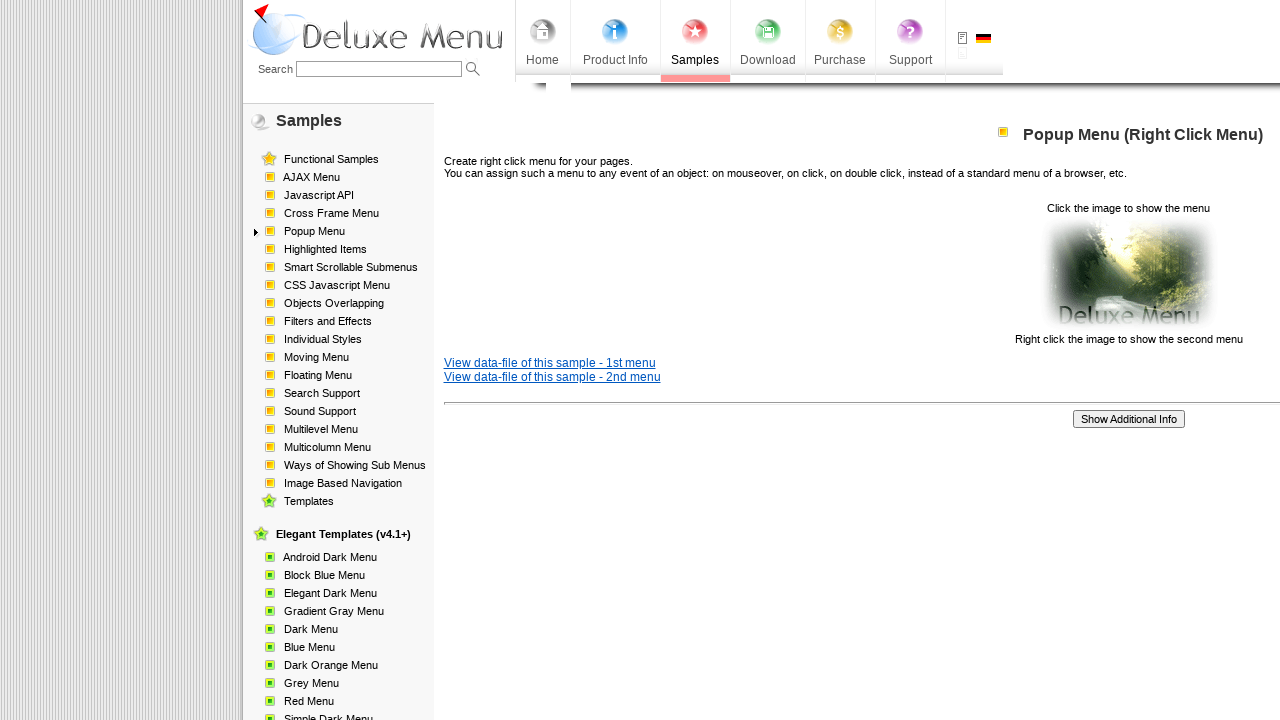

Right-clicked on image element to trigger context menu at (1128, 274) on xpath=//html/body/div/table/tbody/tr/td[2]/div[2]/table[1]/tbody/tr/td[3]/p[2]/i
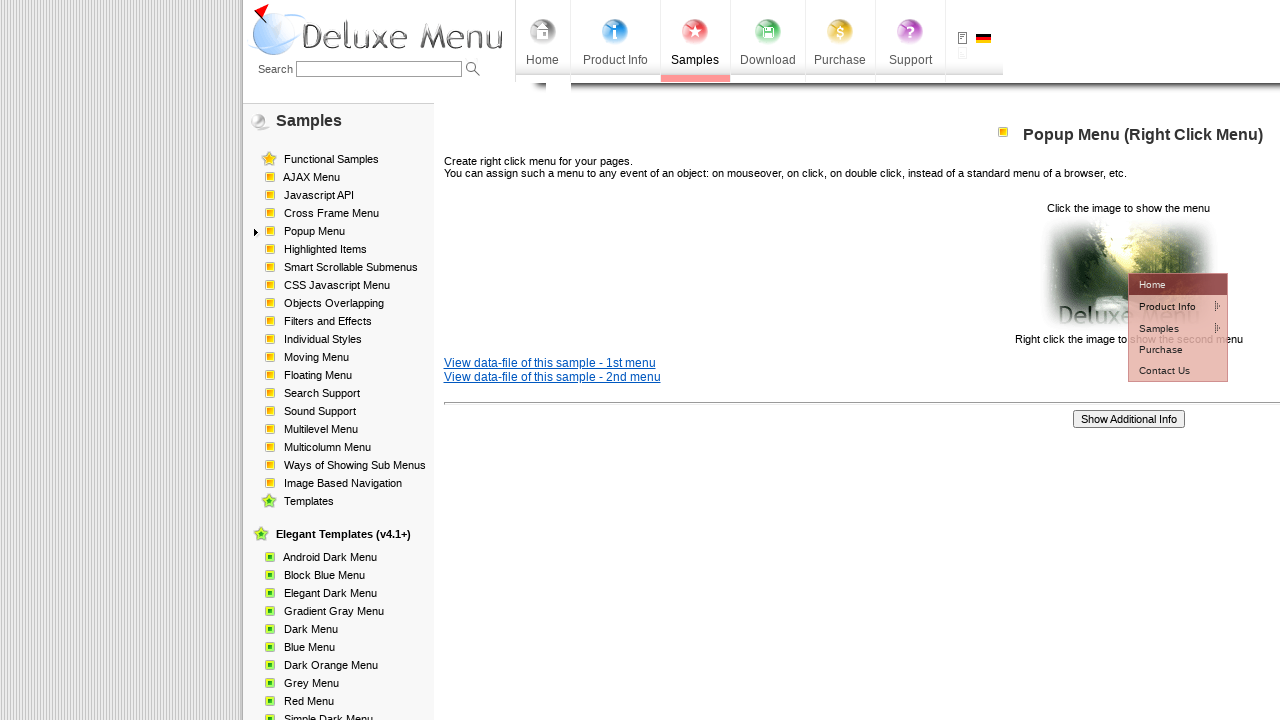

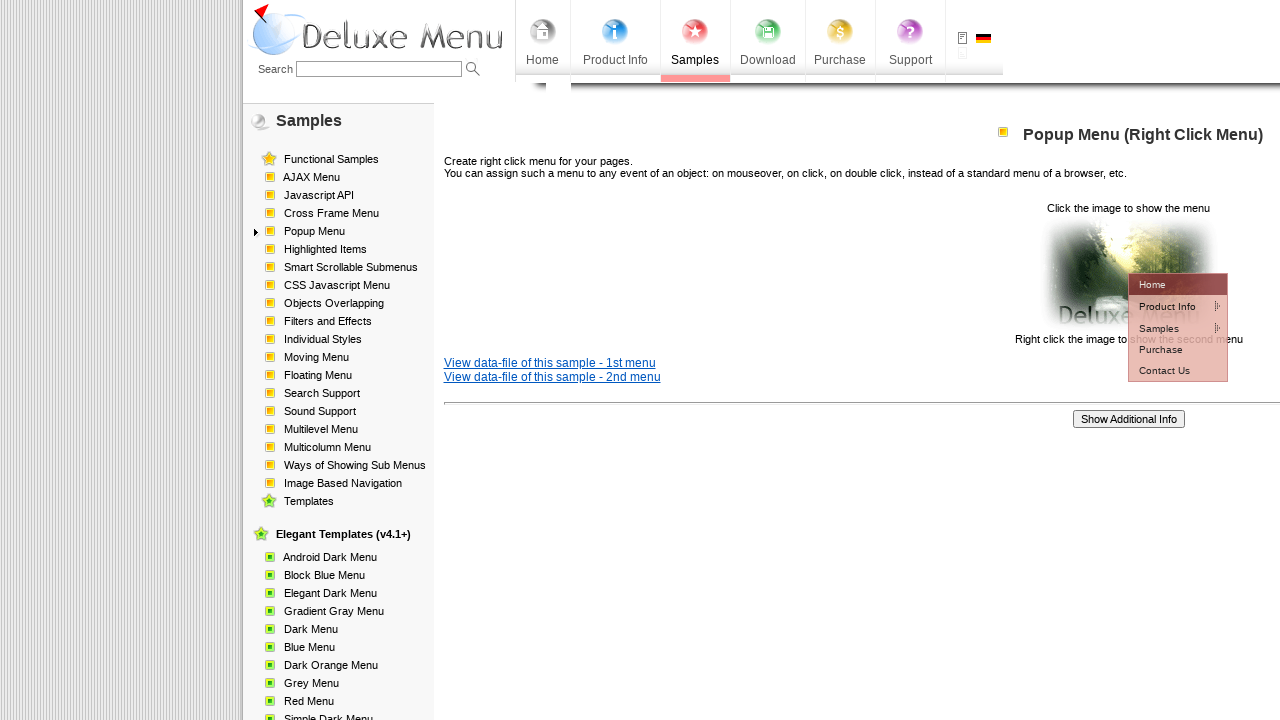